Tests various form element attributes including checking radio button states, checkbox requirements, and button disabled state before and after timeout

Starting URL: http://suninjuly.github.io/math.html

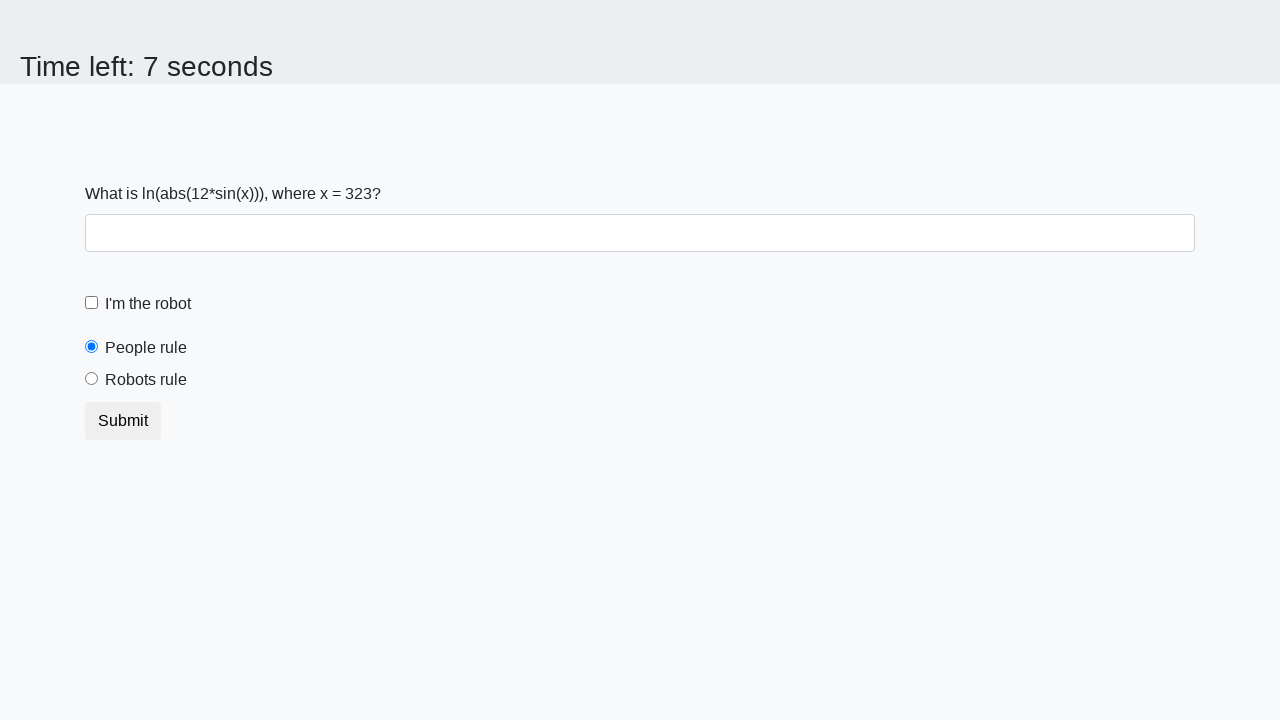

Located robot checkbox element
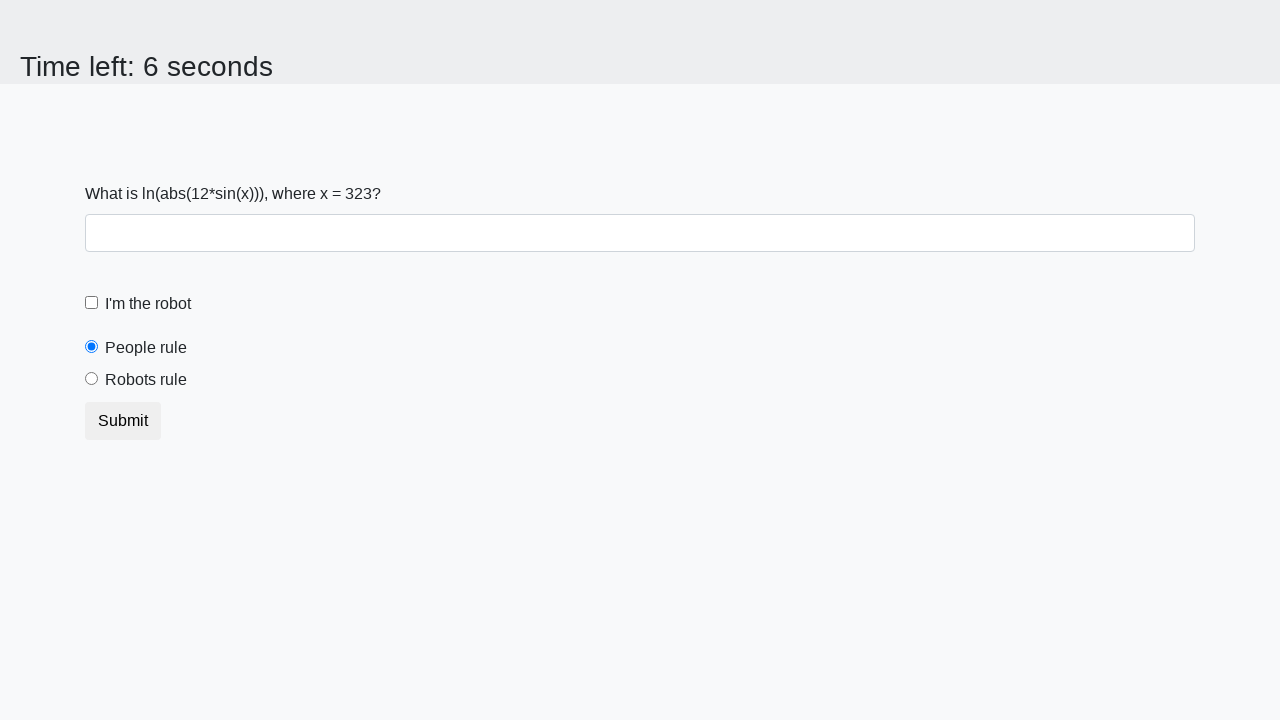

Retrieved 'required' attribute from robot checkbox
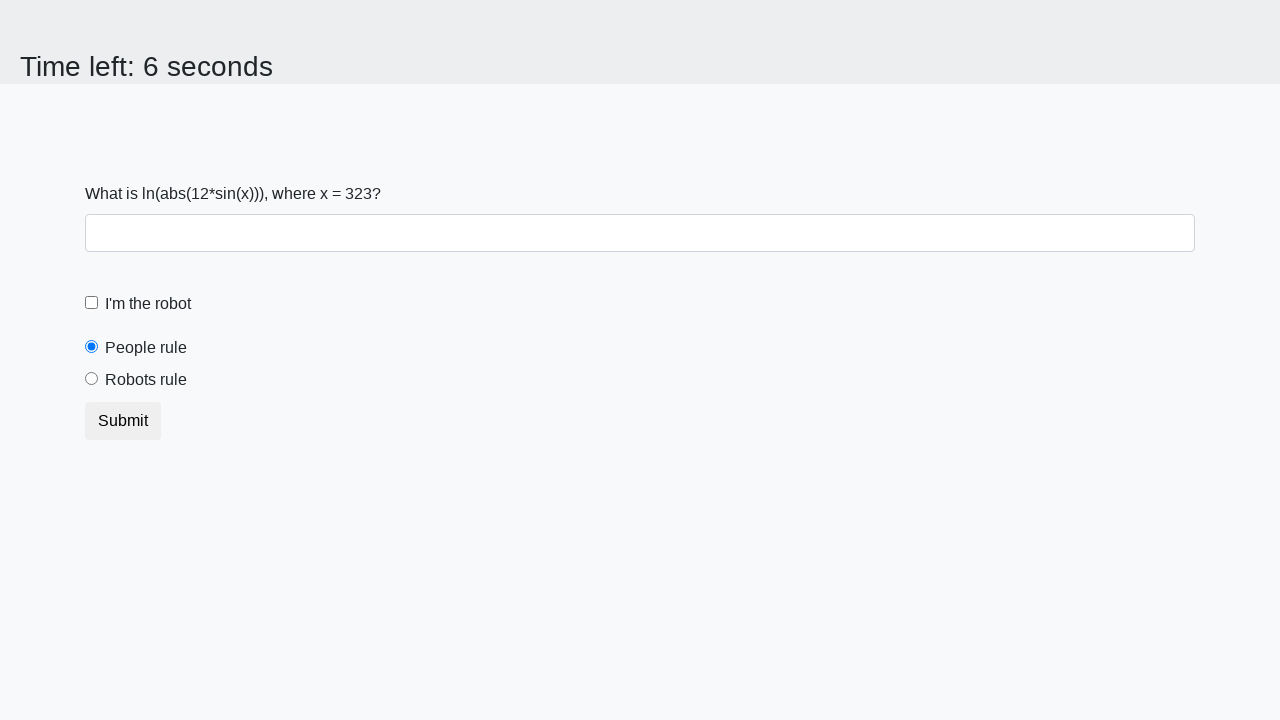

Asserted robot checkbox has 'required' attribute
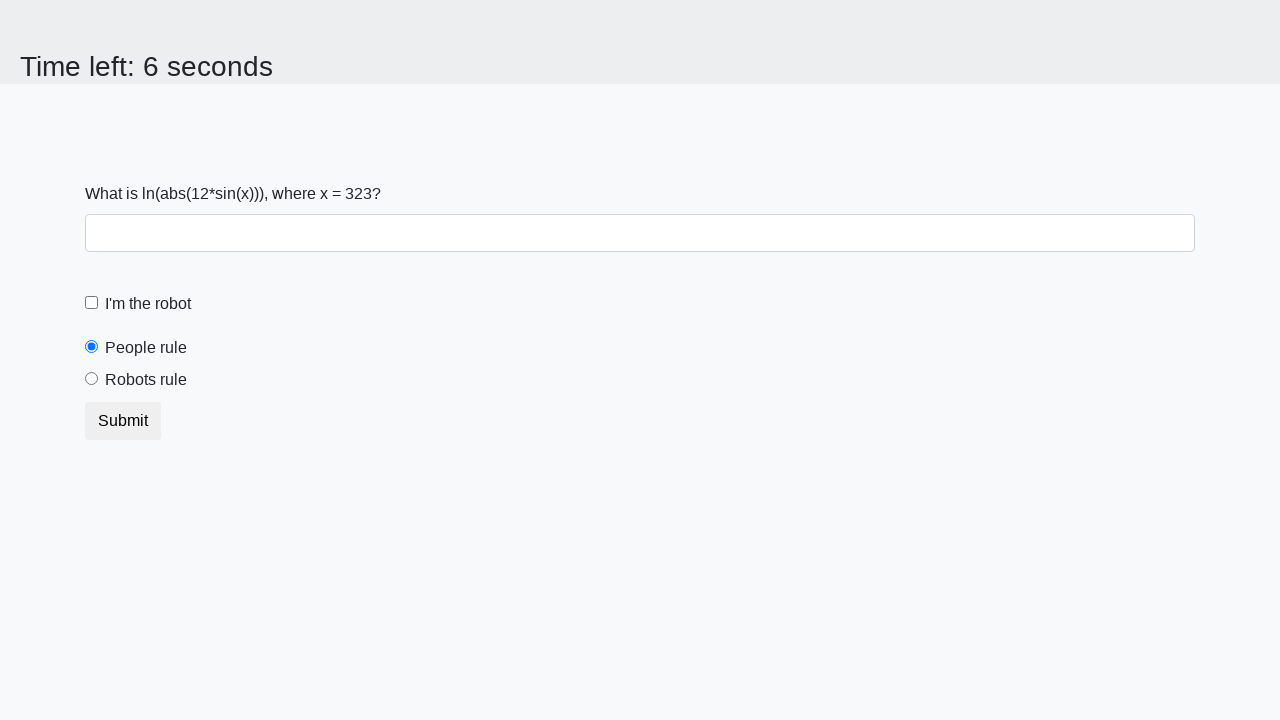

Located people radio button element
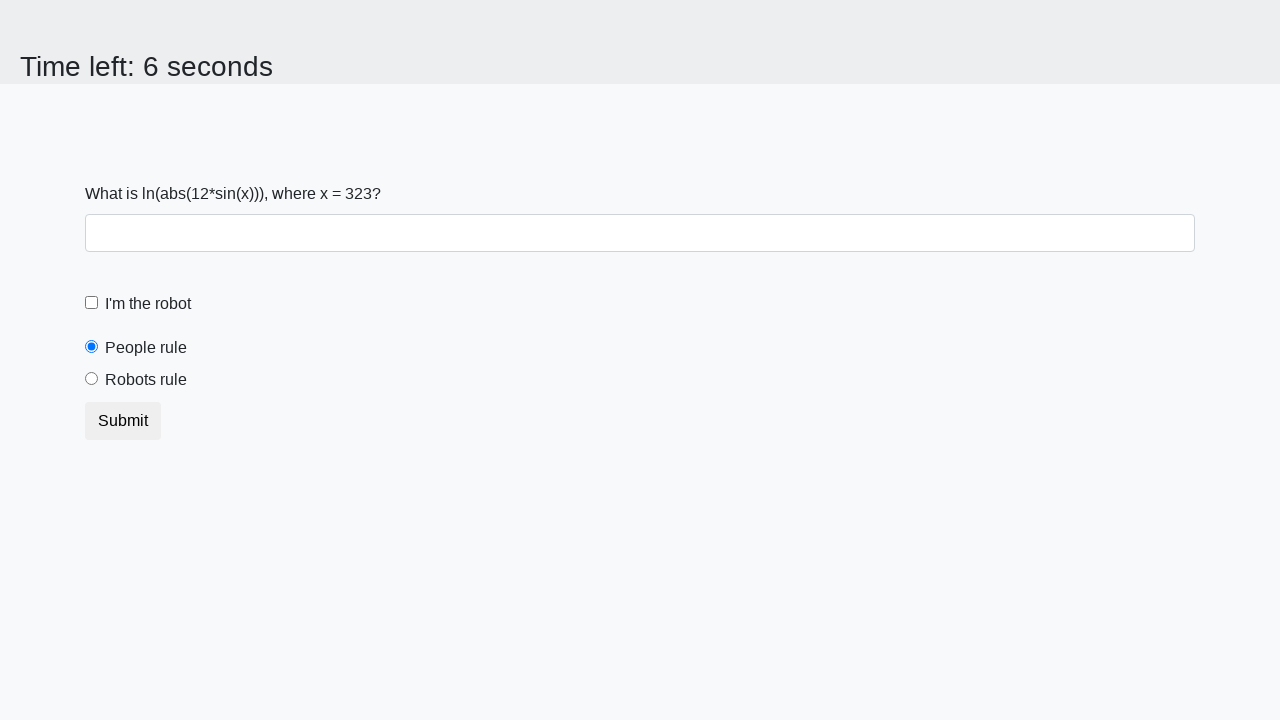

Retrieved 'checked' attribute from people radio button
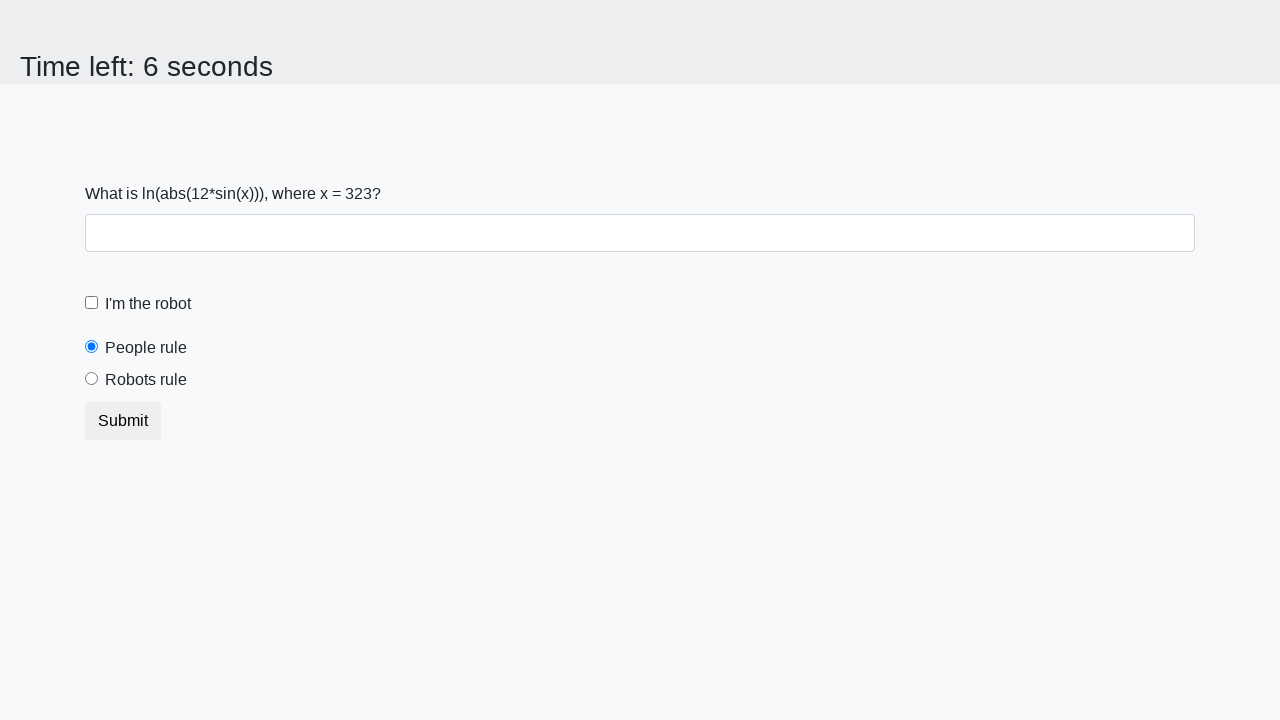

Asserted people radio button is checked by default
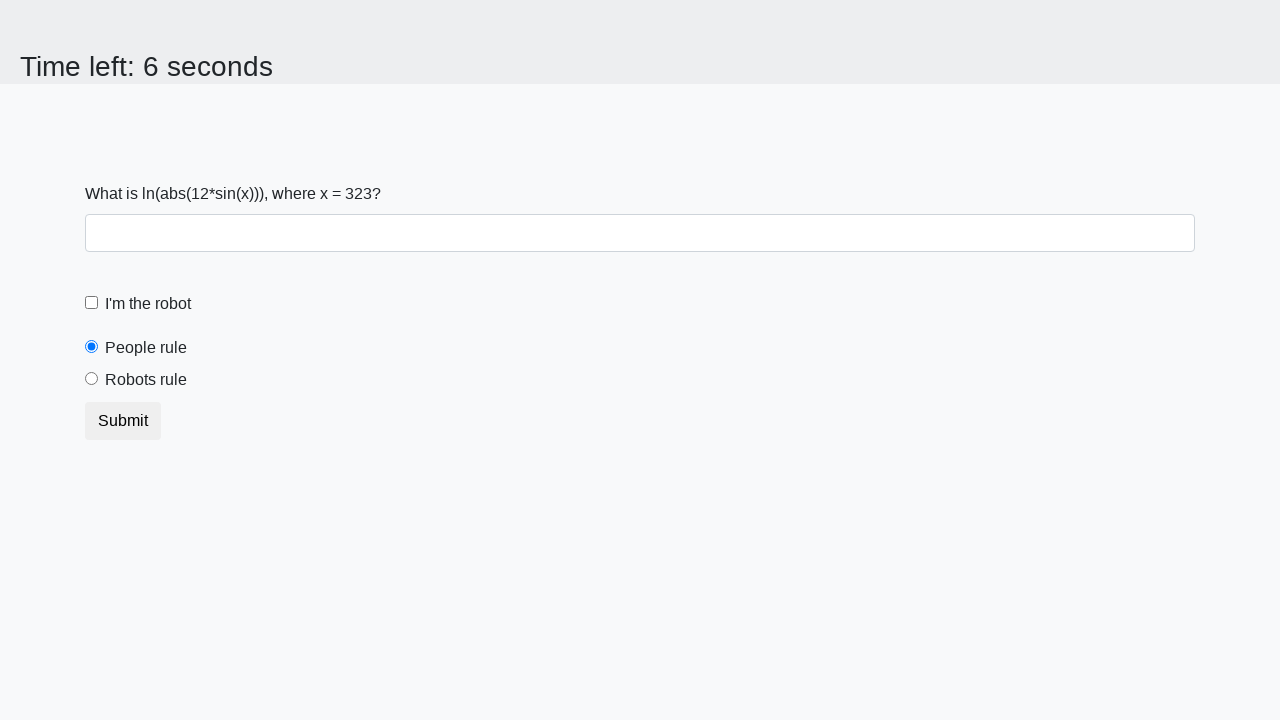

Located robots radio button element
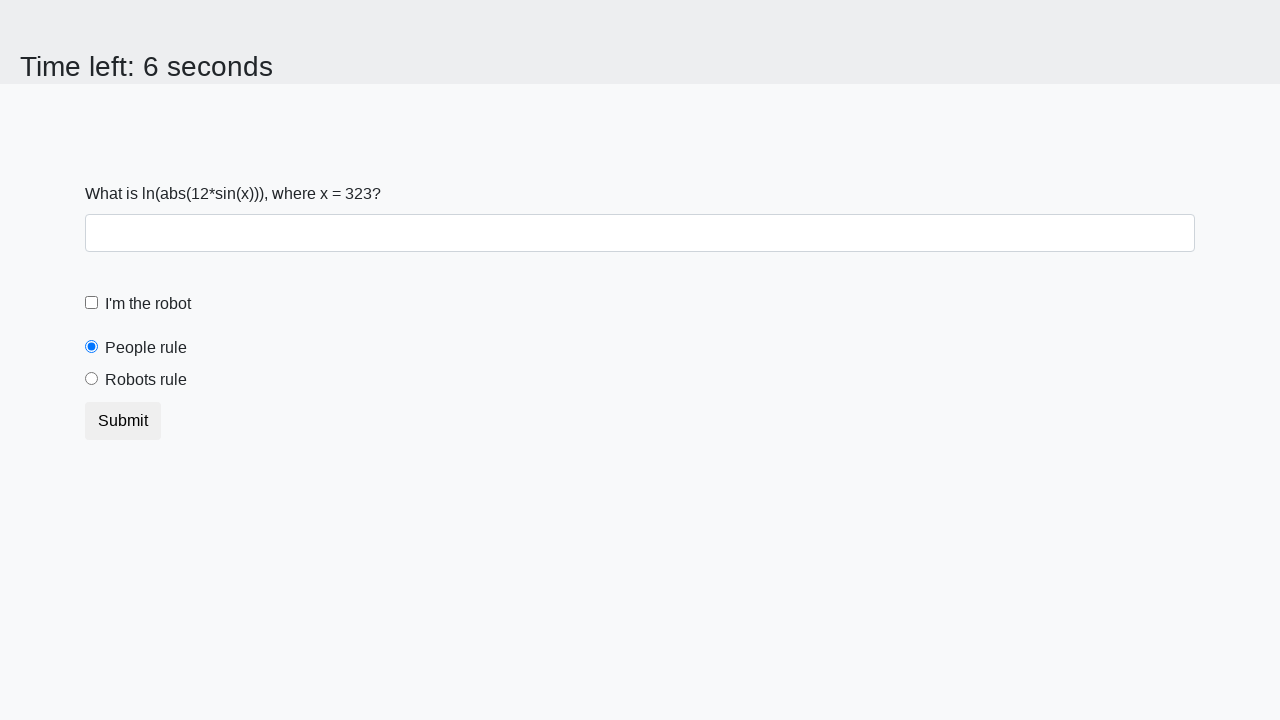

Retrieved 'checked' attribute from robots radio button
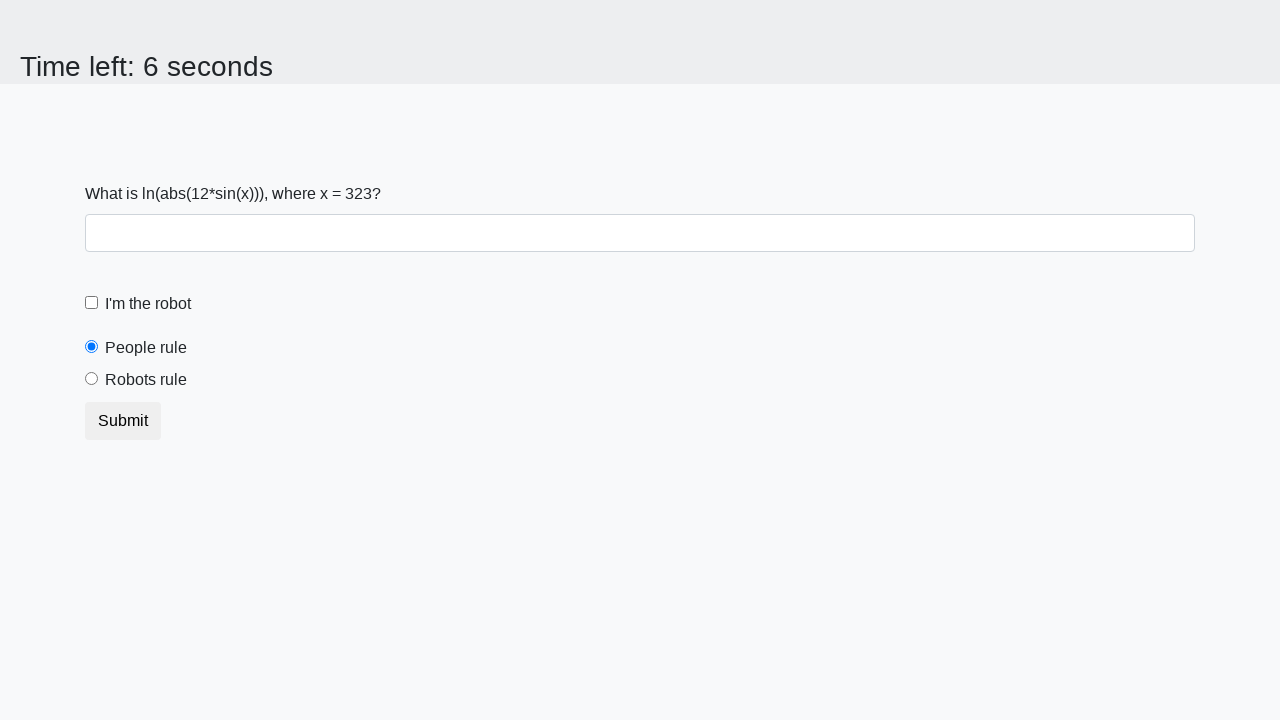

Asserted robots radio button is not checked by default
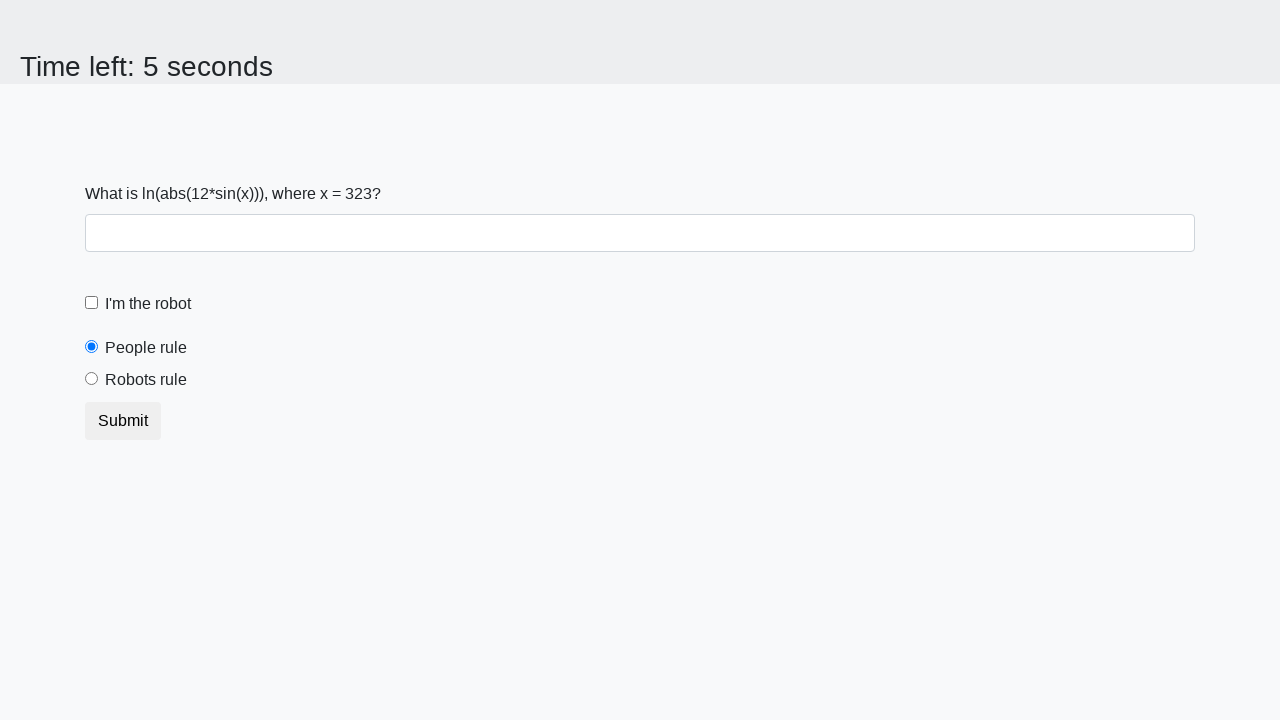

Located submit button element
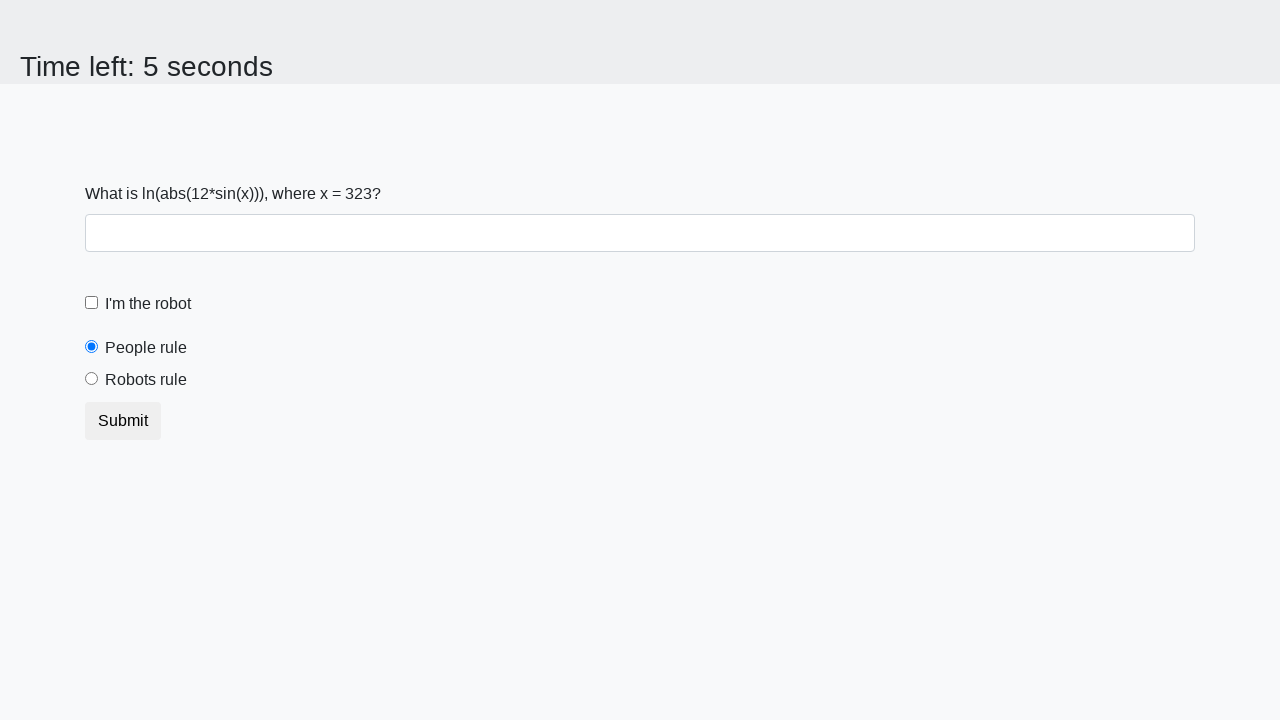

Retrieved 'disabled' attribute from submit button
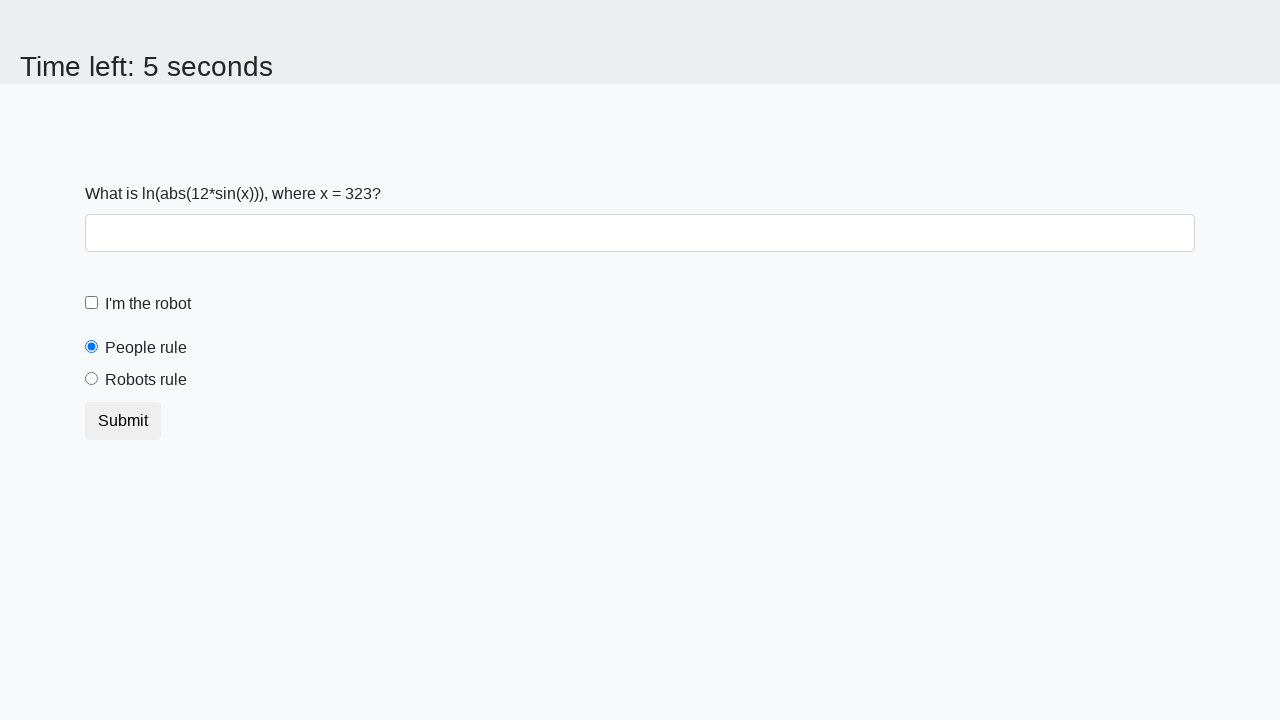

Asserted submit button is not disabled initially
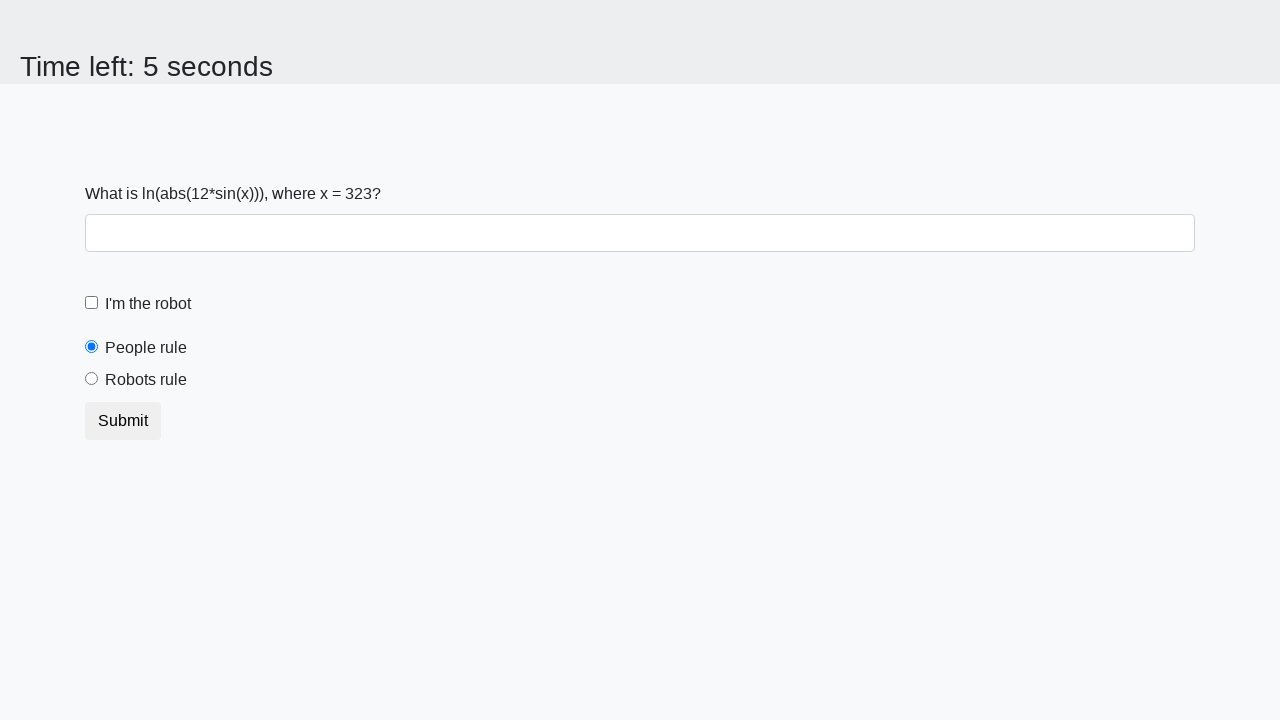

Waited 10 seconds for timeout
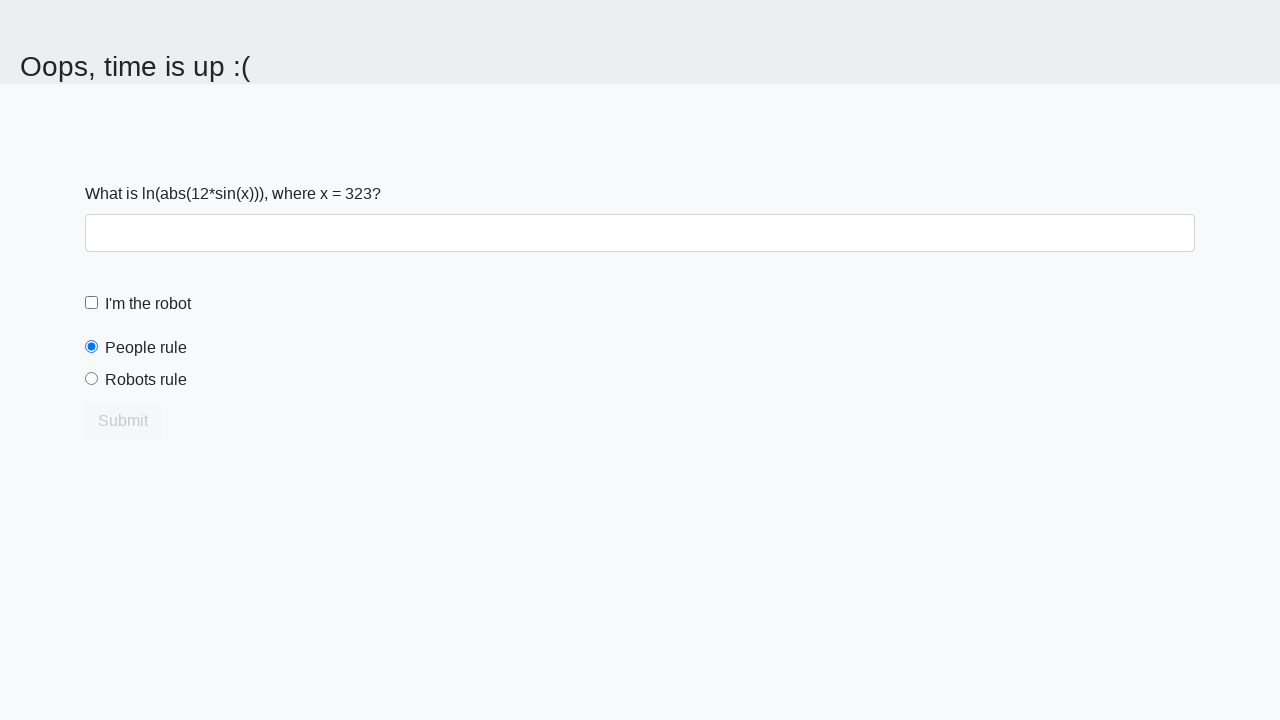

Retrieved 'disabled' attribute from submit button after timeout
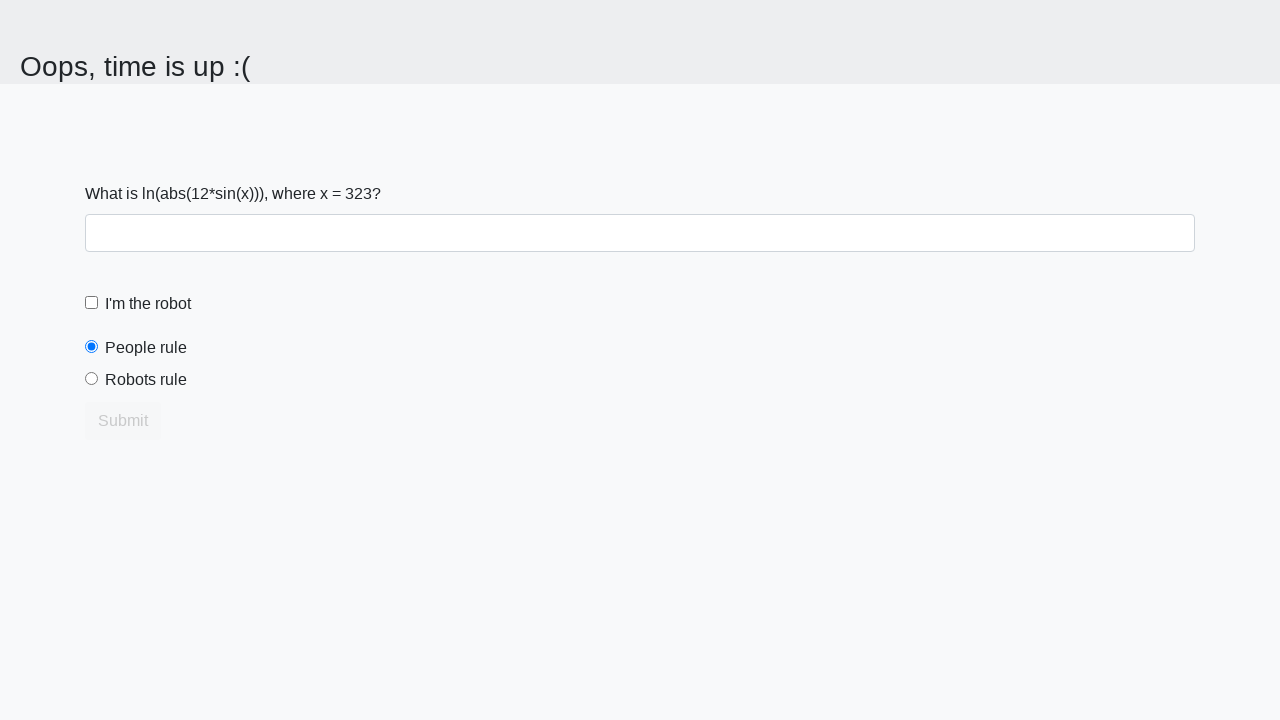

Asserted submit button is disabled after 10 second timeout
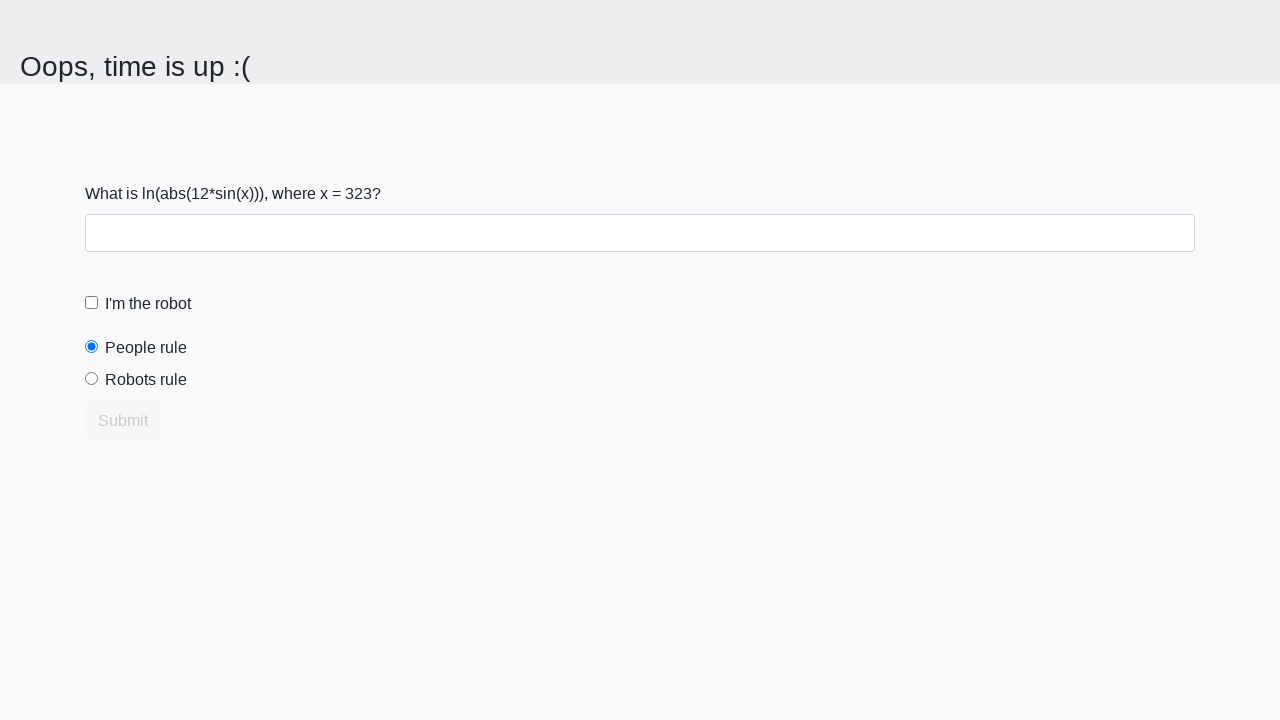

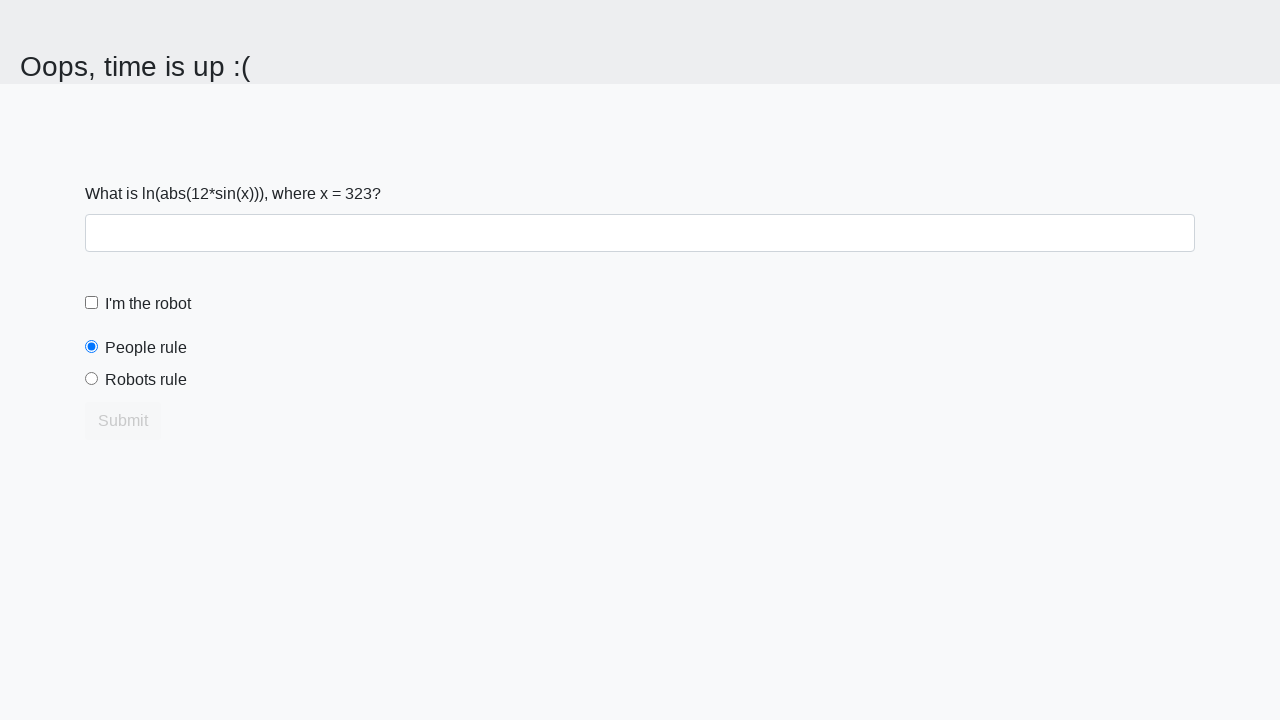